Tests the login form validation by clicking the login button without entering any credentials, verifying that an appropriate error message is displayed for blank username.

Starting URL: https://www.saucedemo.com/

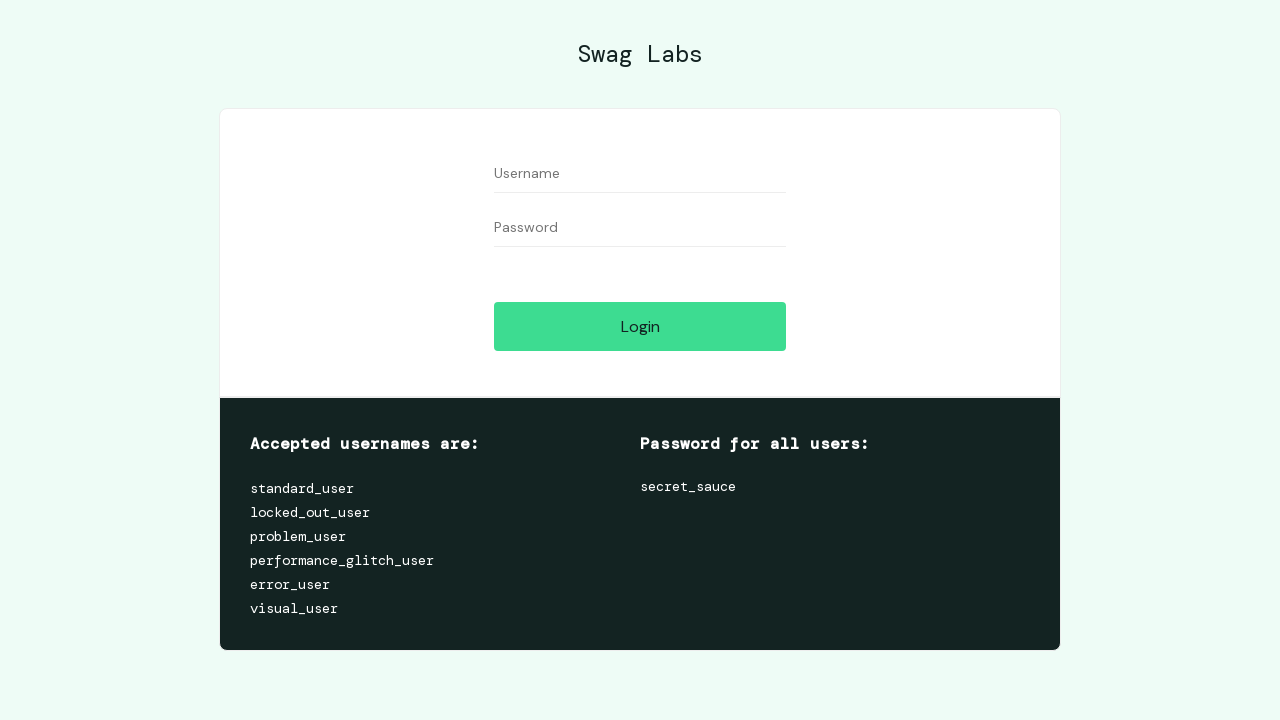

Username field is visible
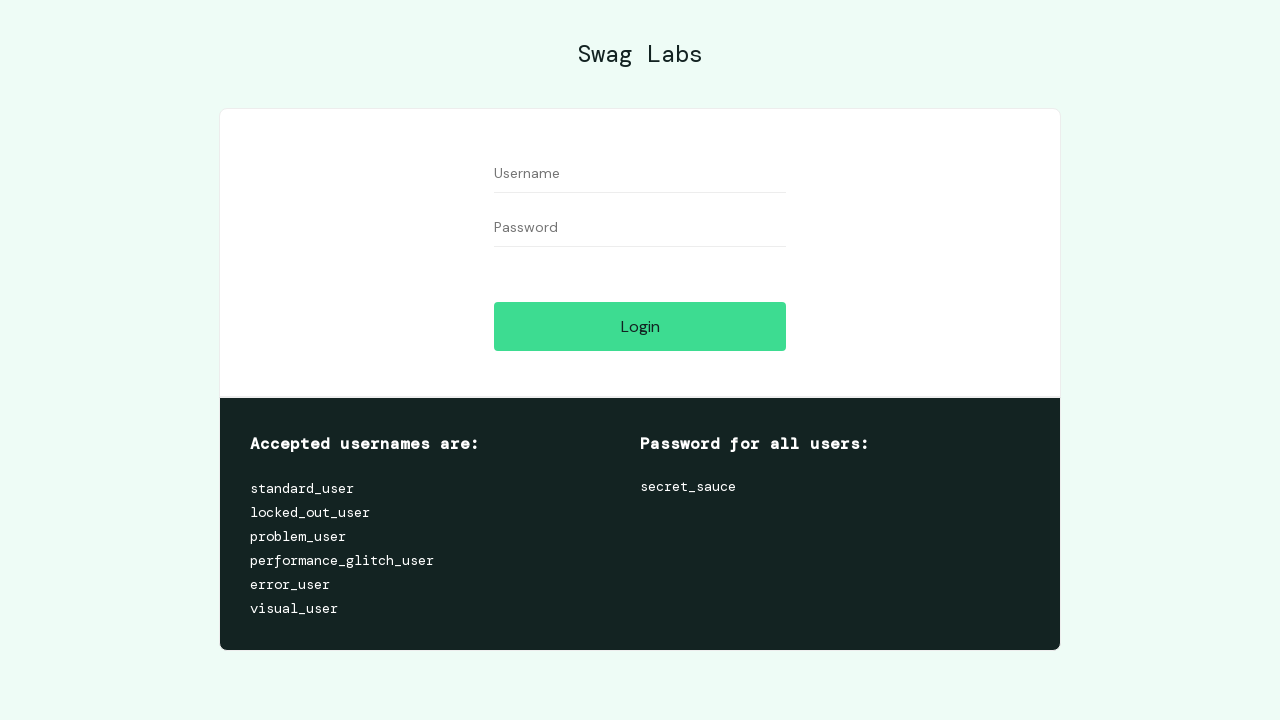

Password field is visible
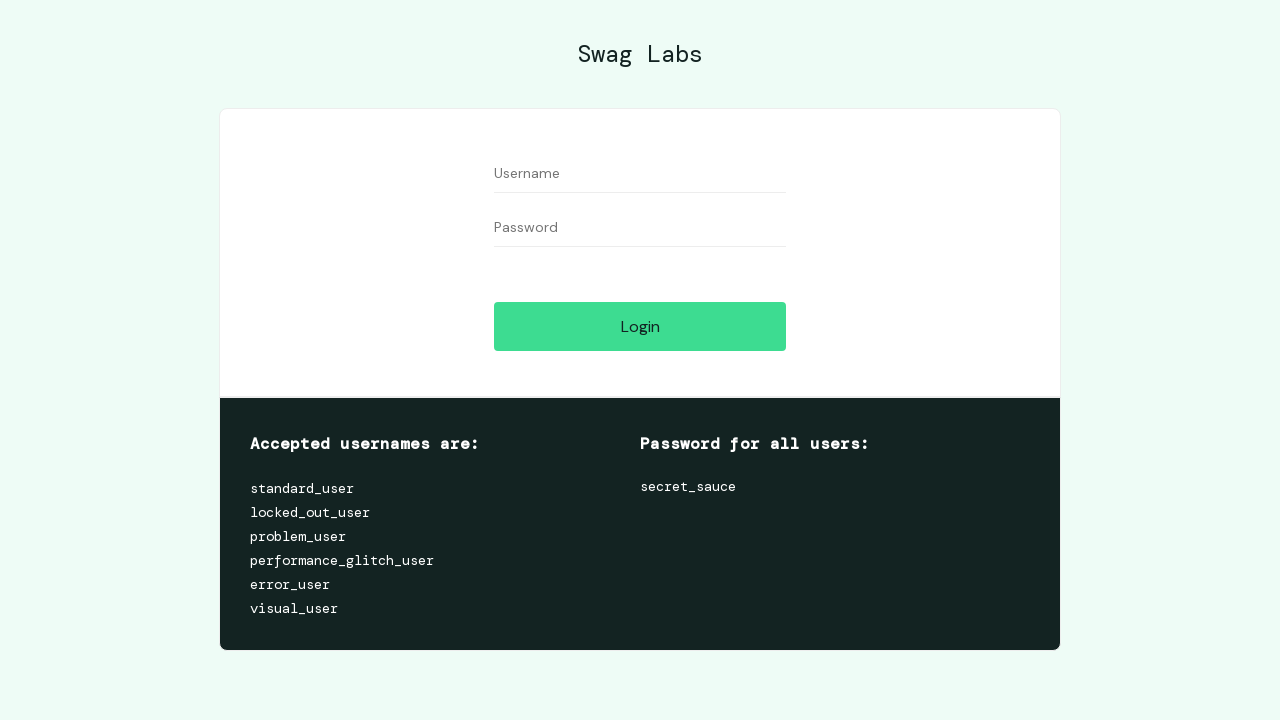

Login button is visible
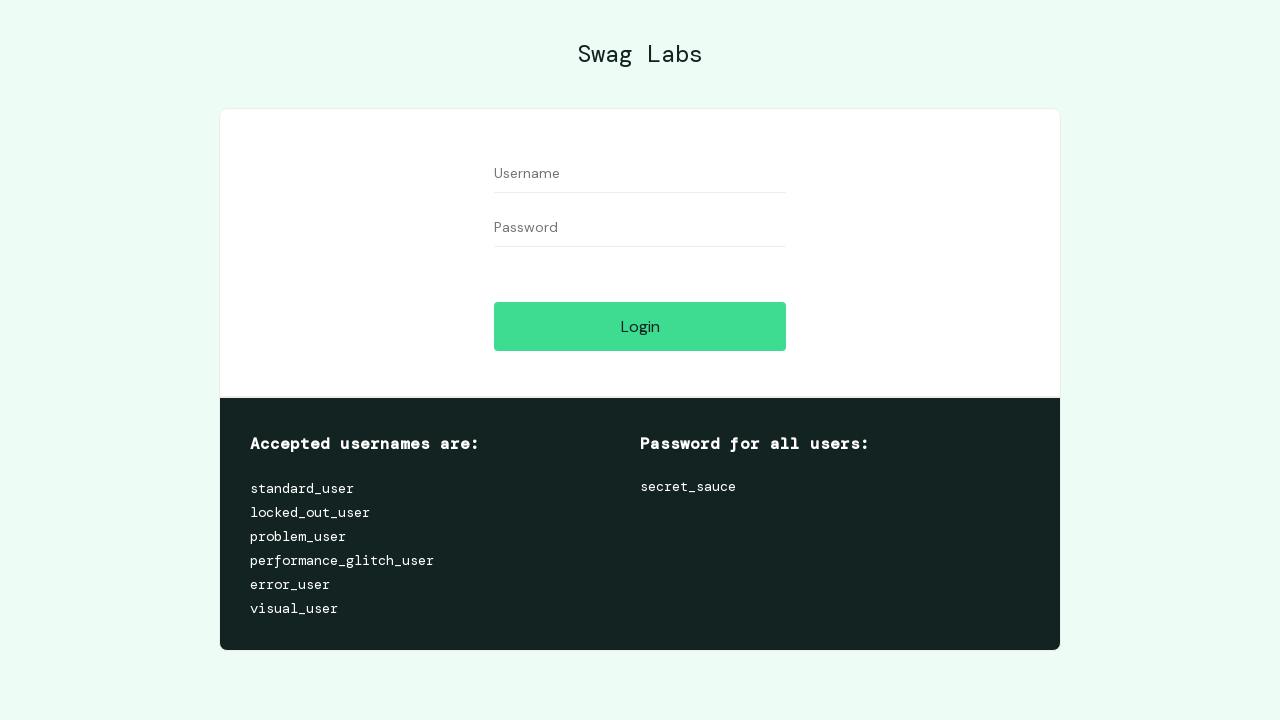

Clicked login button without entering credentials at (640, 326) on [data-test='login-button']
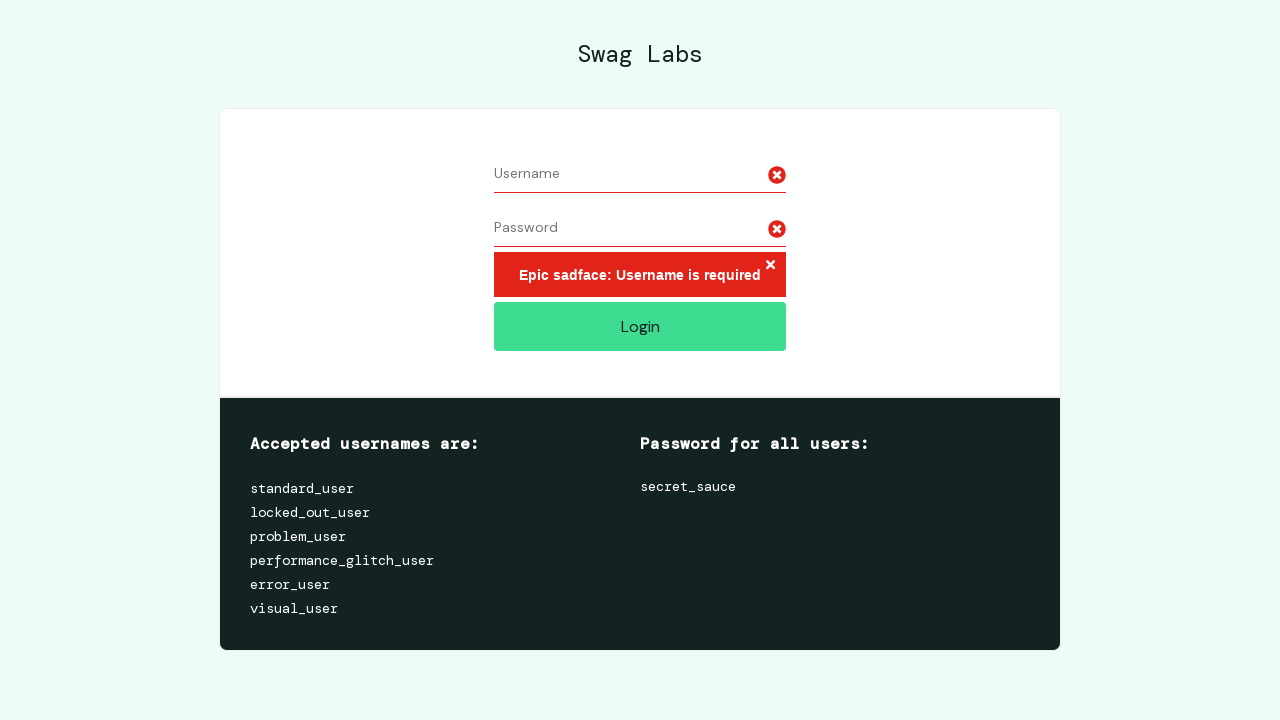

Error message appeared for blank username
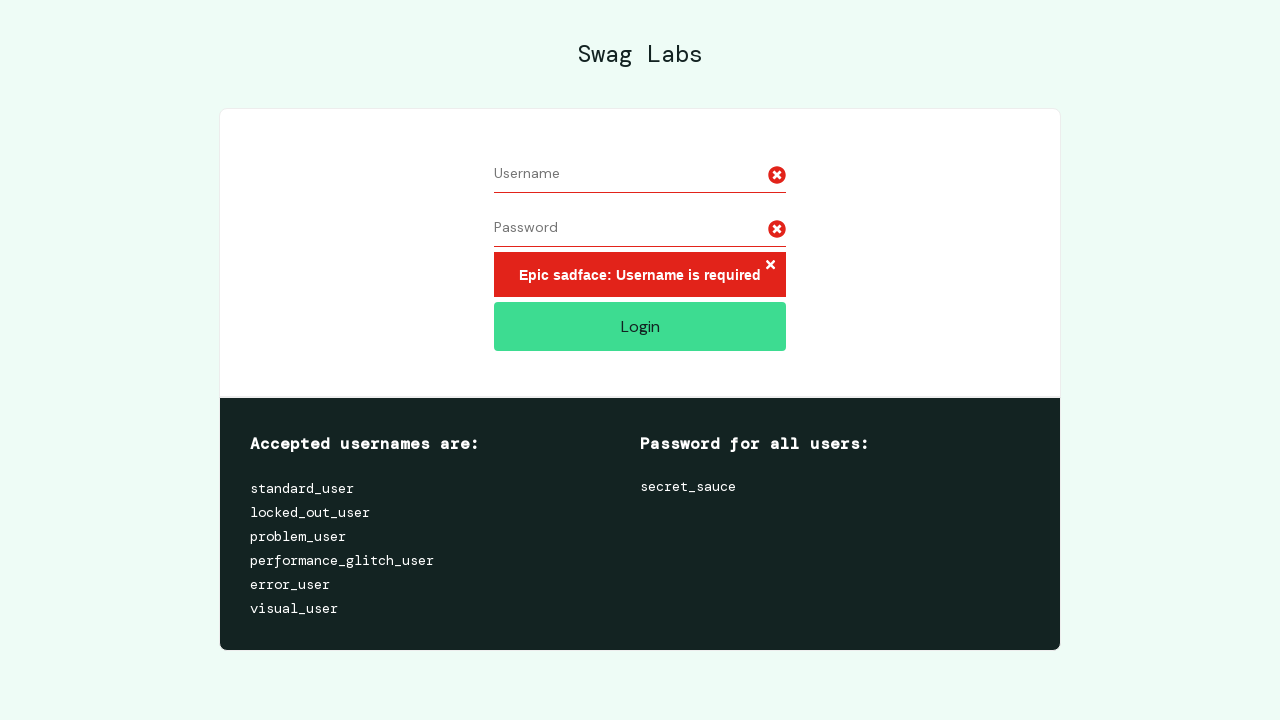

Verified error message: 'Epic sadface: Username is required'
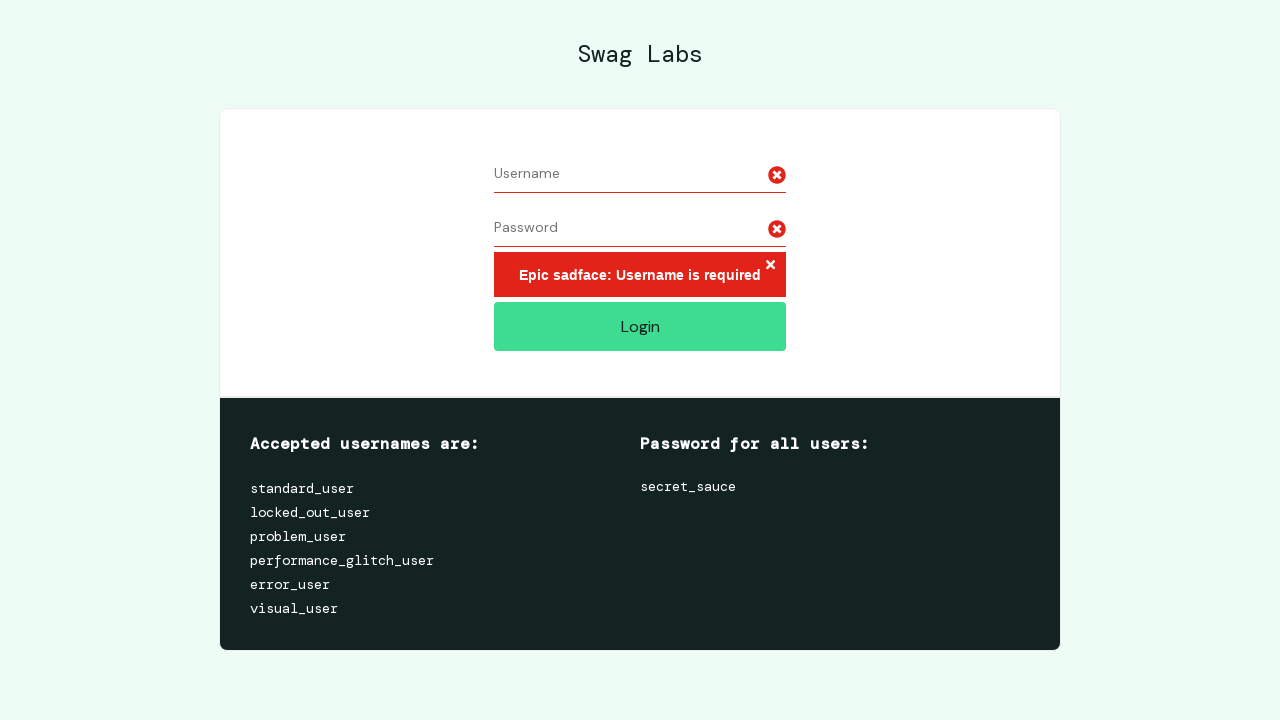

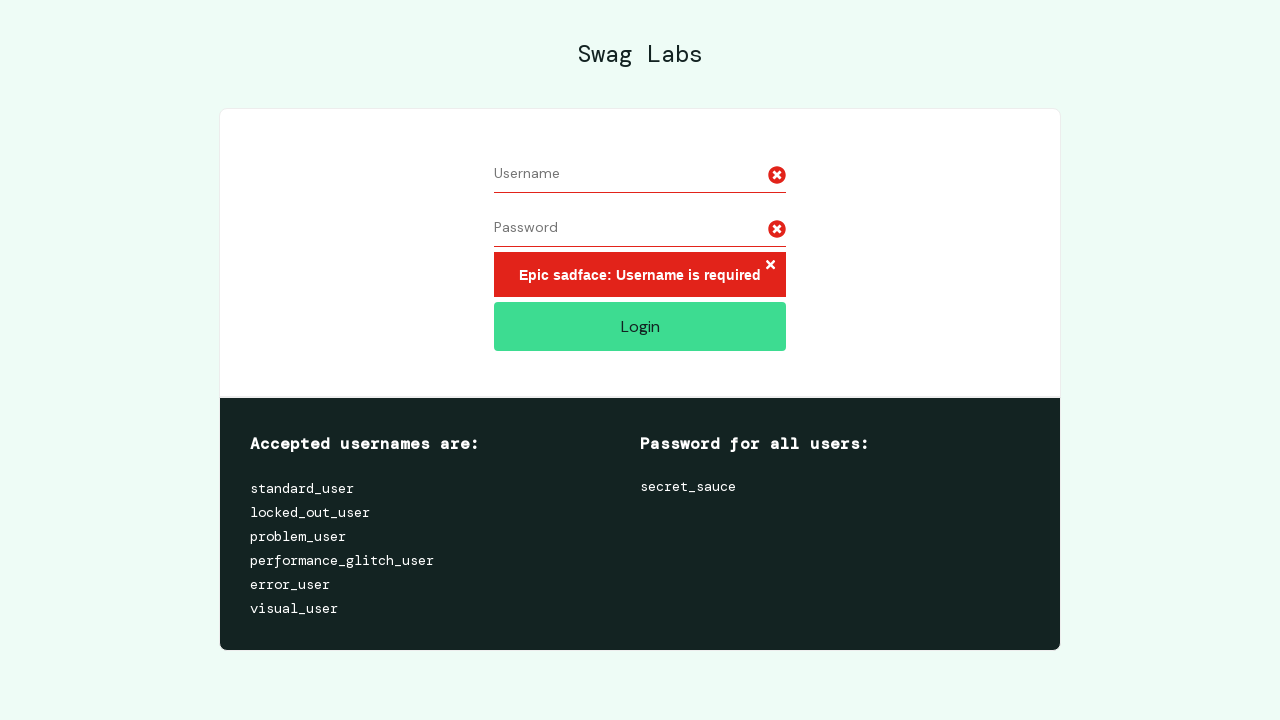